Tests date picker functionality on a dummy ticket website by selecting a birth date (October 7, 1962) using month, year dropdowns and day selection

Starting URL: https://www.dummyticket.com/dummy-ticket-for-visa-application/

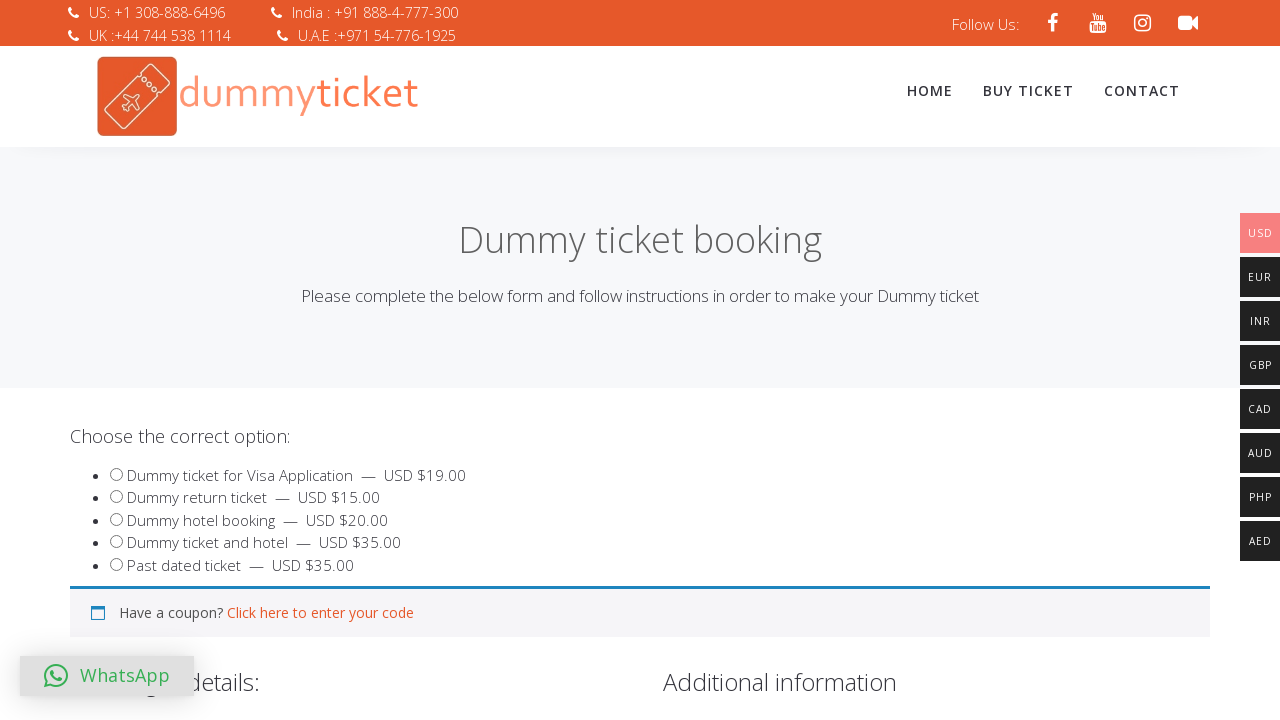

Clicked on date of birth input to open date picker at (344, 360) on input#dob
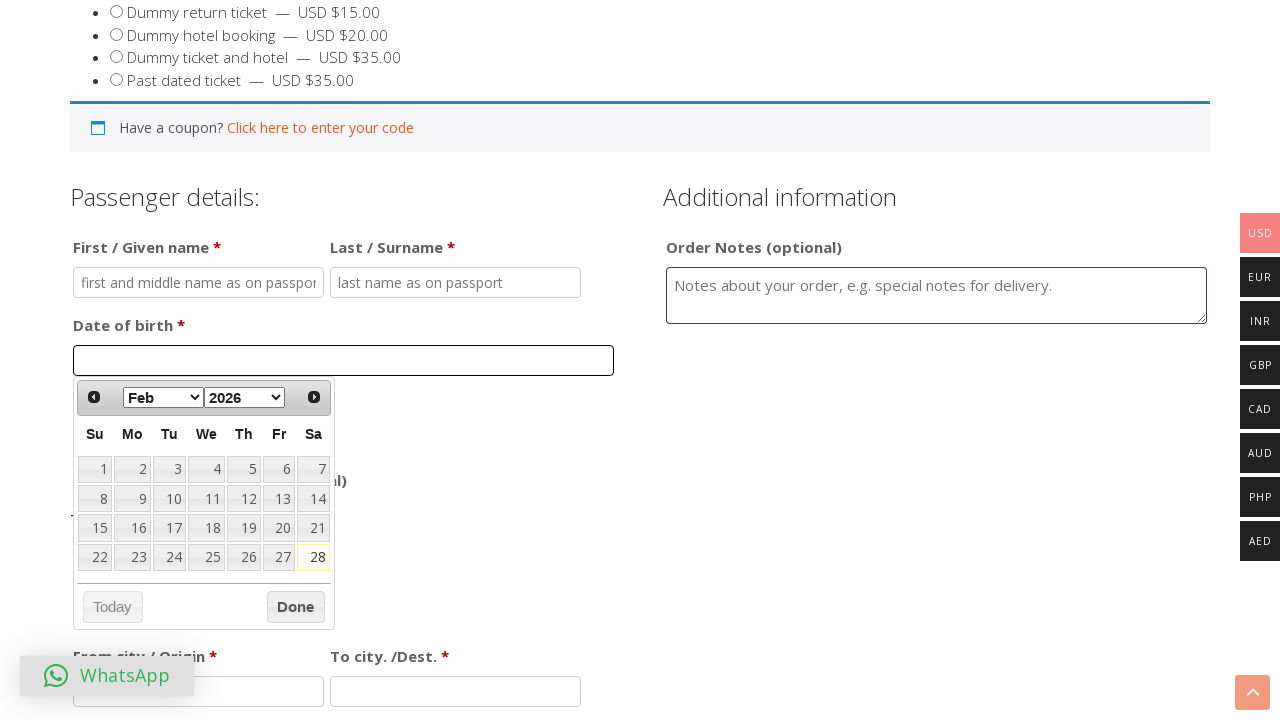

Selected October from month dropdown on select[aria-label='Select month']
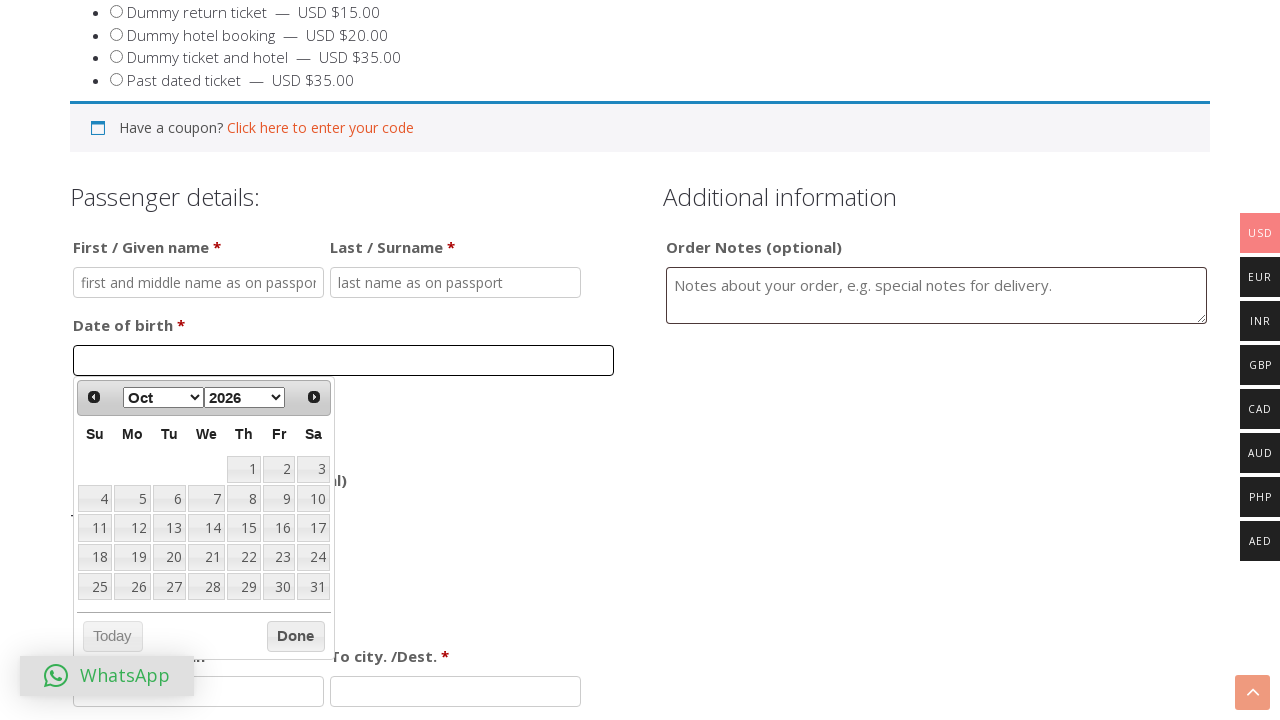

Selected 1962 from year dropdown on select[aria-label='Select year']
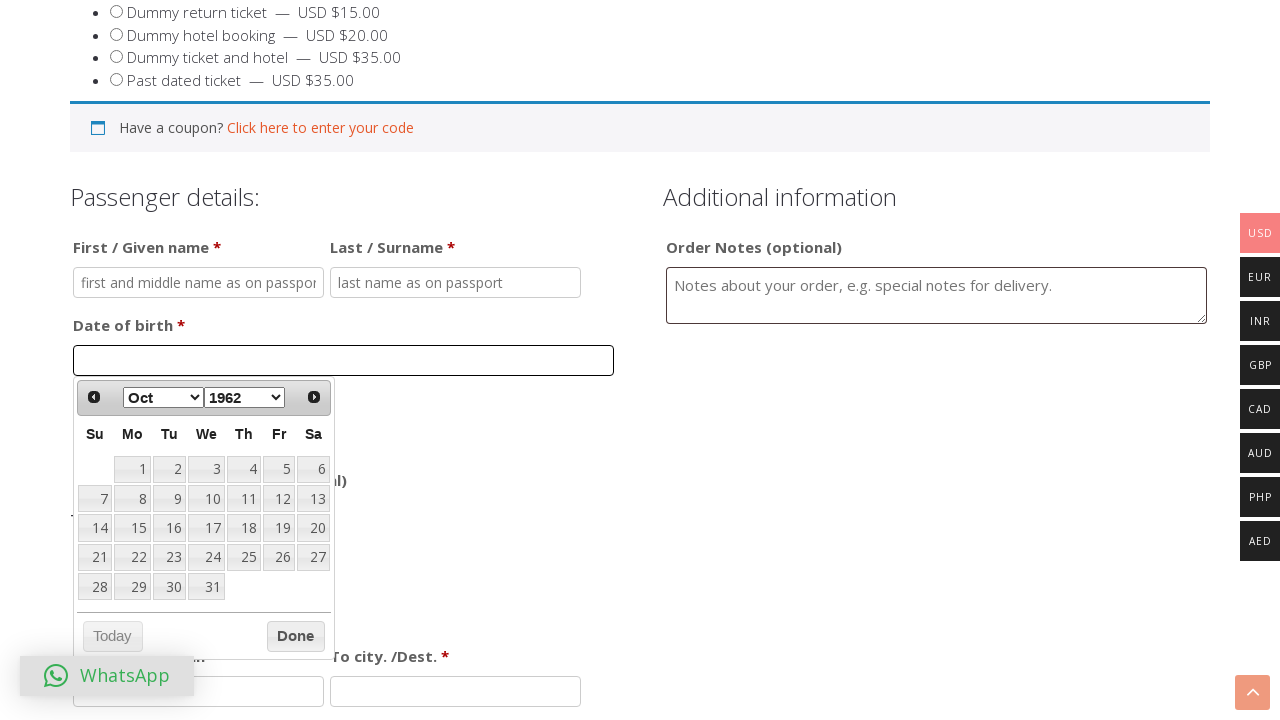

Calendar table loaded after month and year selection
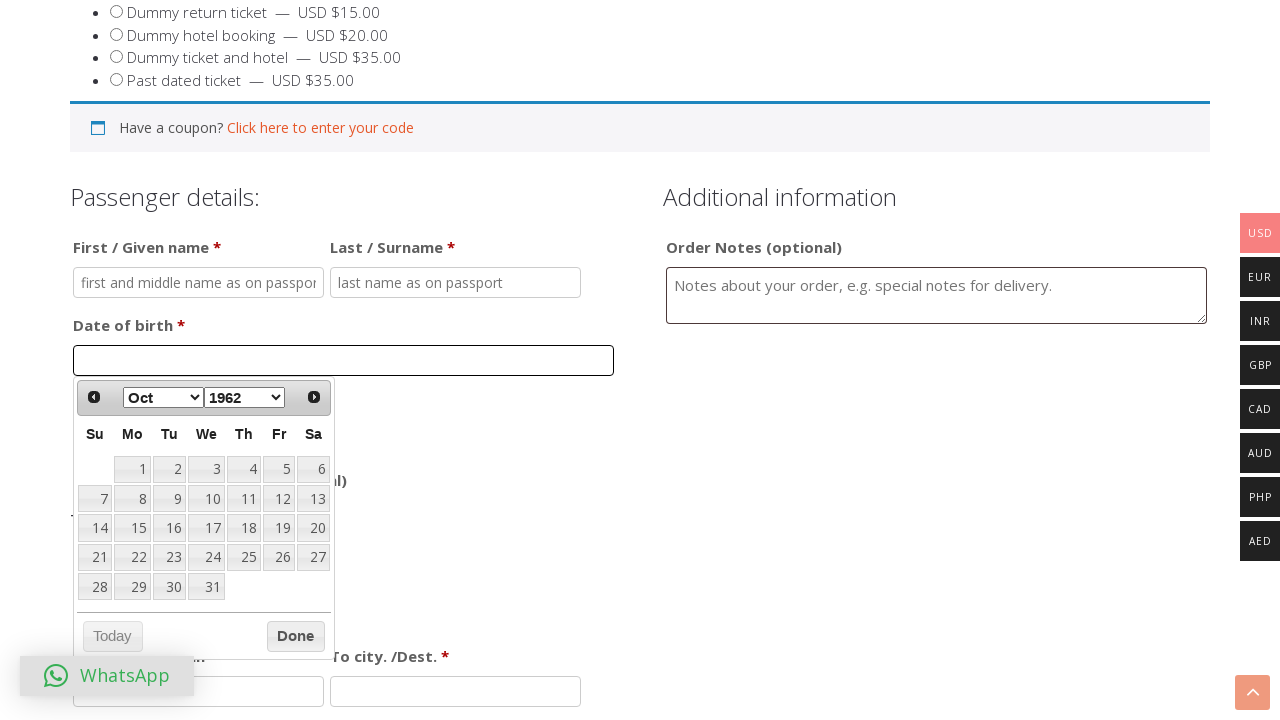

Clicked on day 7 to complete date selection (October 7, 1962) at (95, 499) on #ui-datepicker-div table tbody td a:text('7')
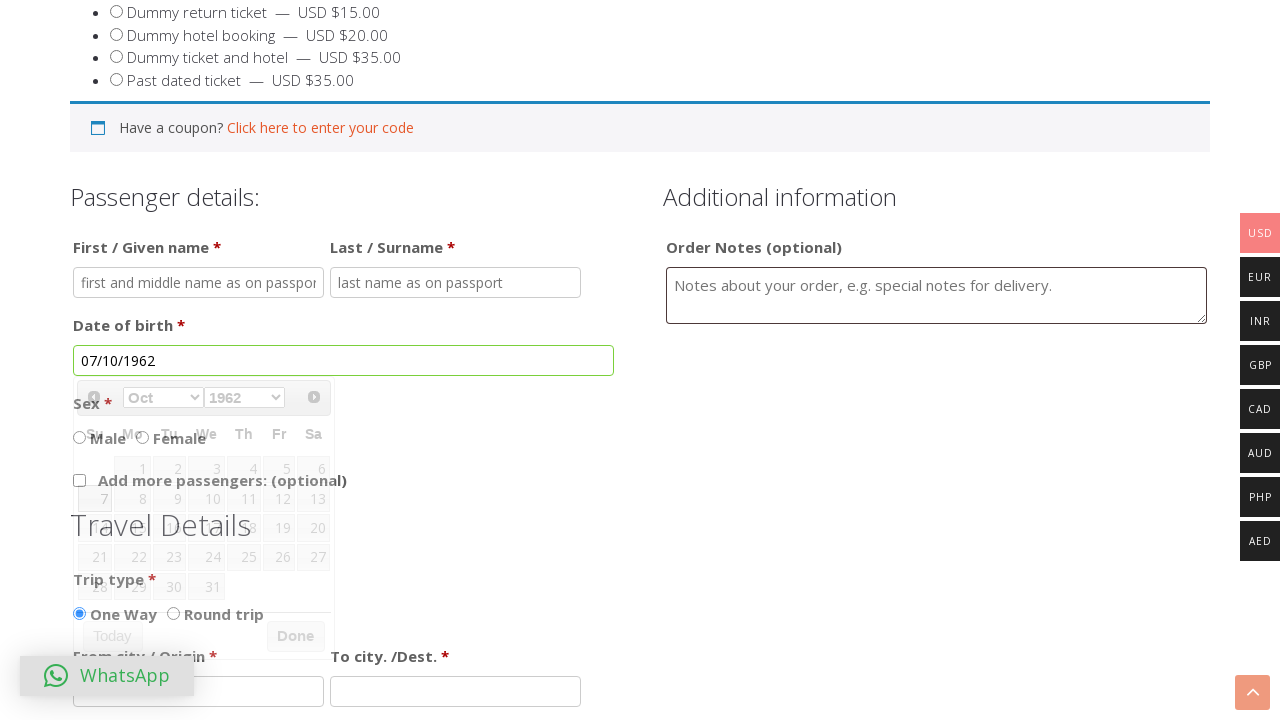

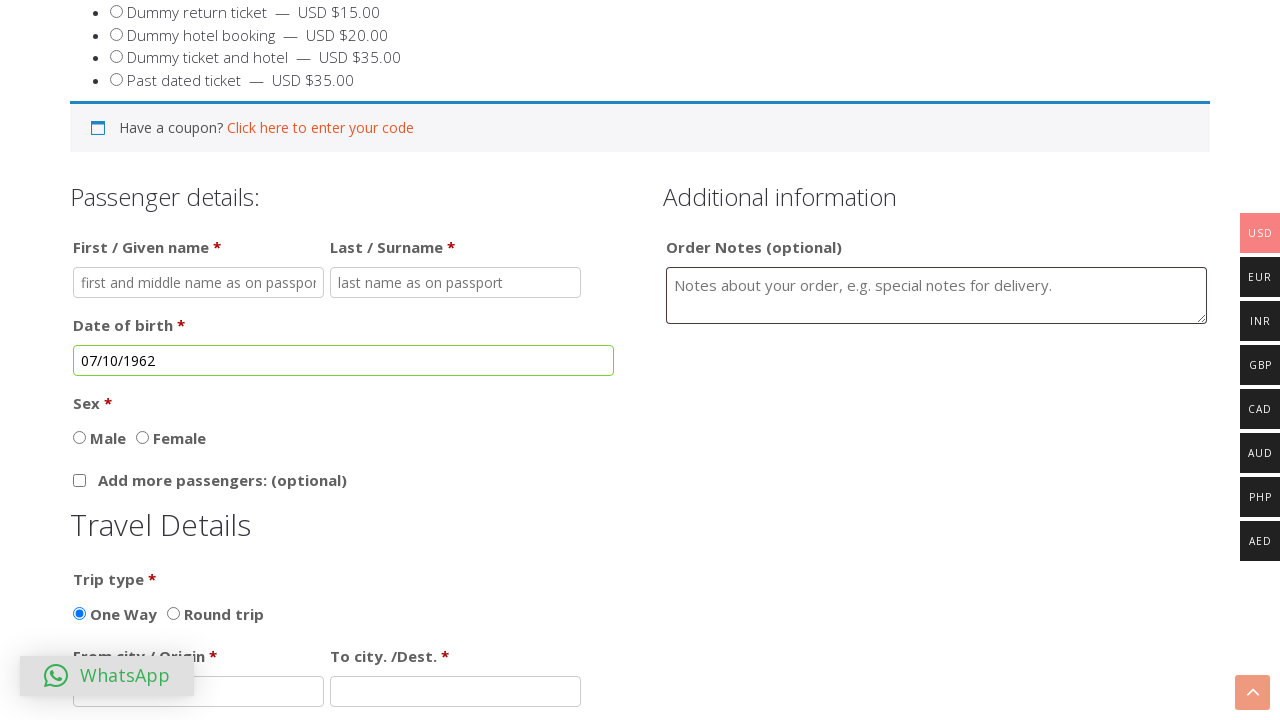